Adds a todo item, marks it as completed, then unmarks it

Starting URL: https://todomvc.com/examples/react/dist/

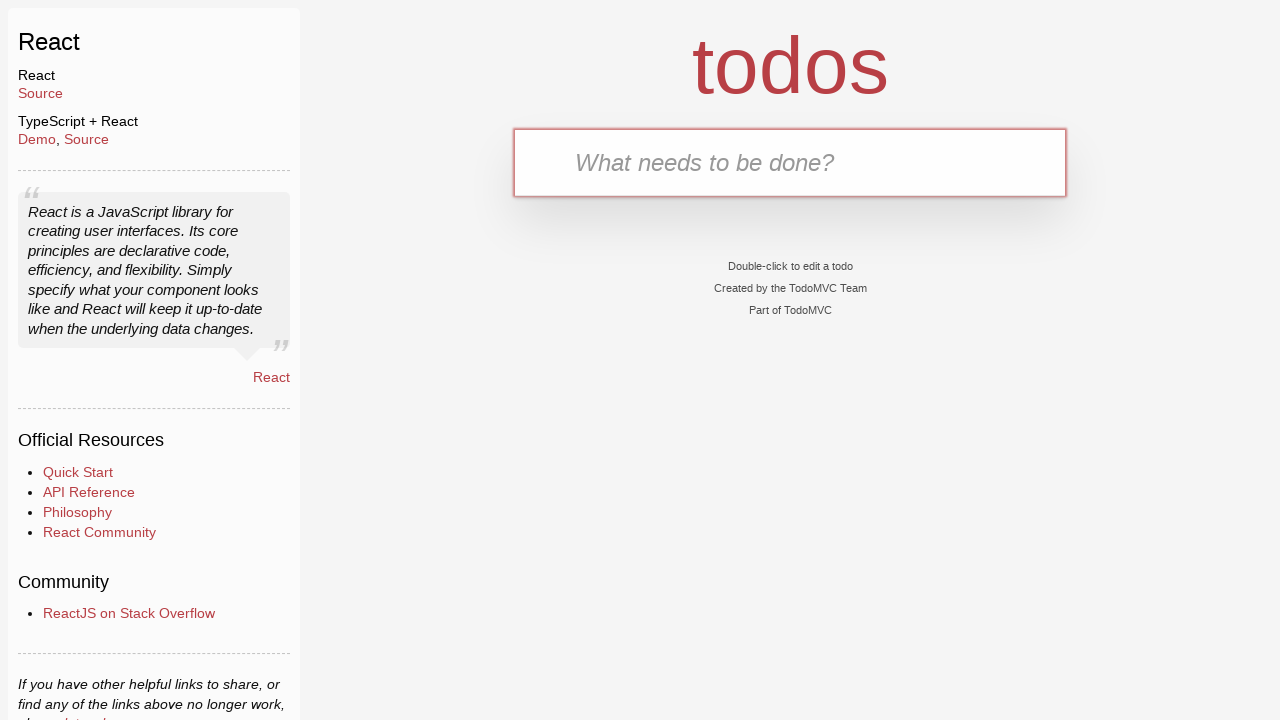

Reloaded the TodoMVC page
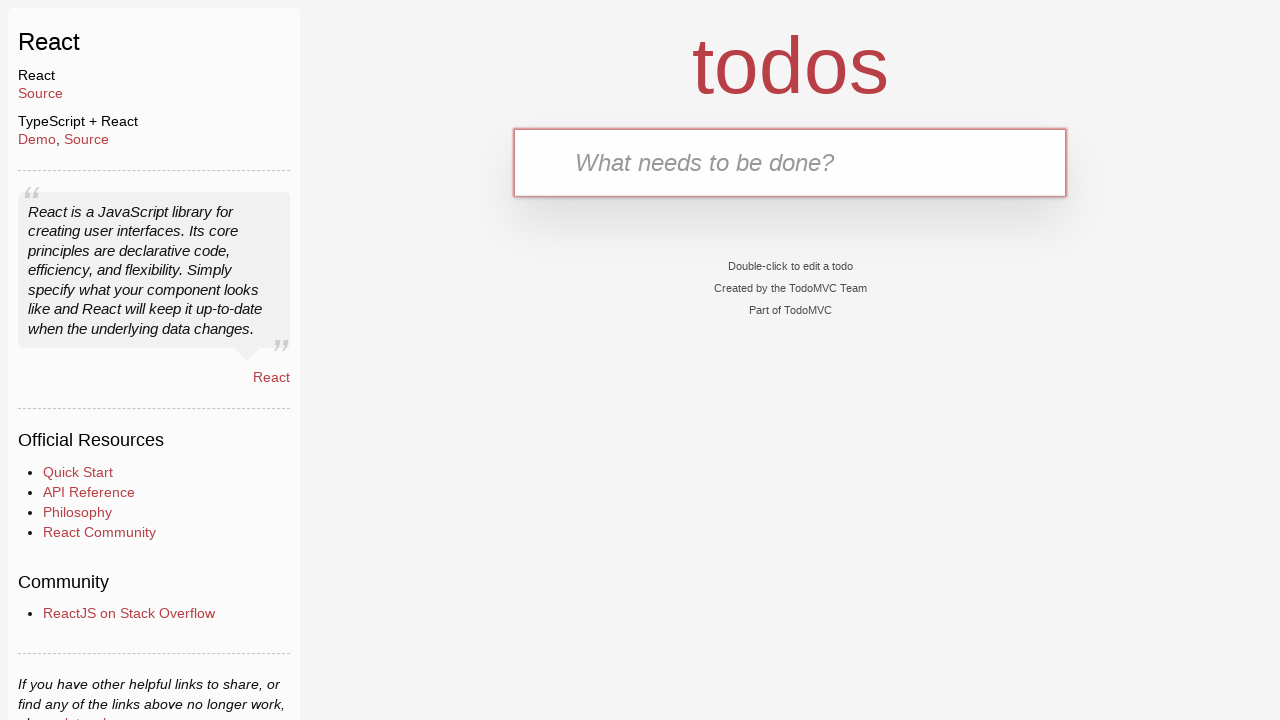

Filled new todo input with 'Item 1' on input.new-todo[data-testid='text-input']
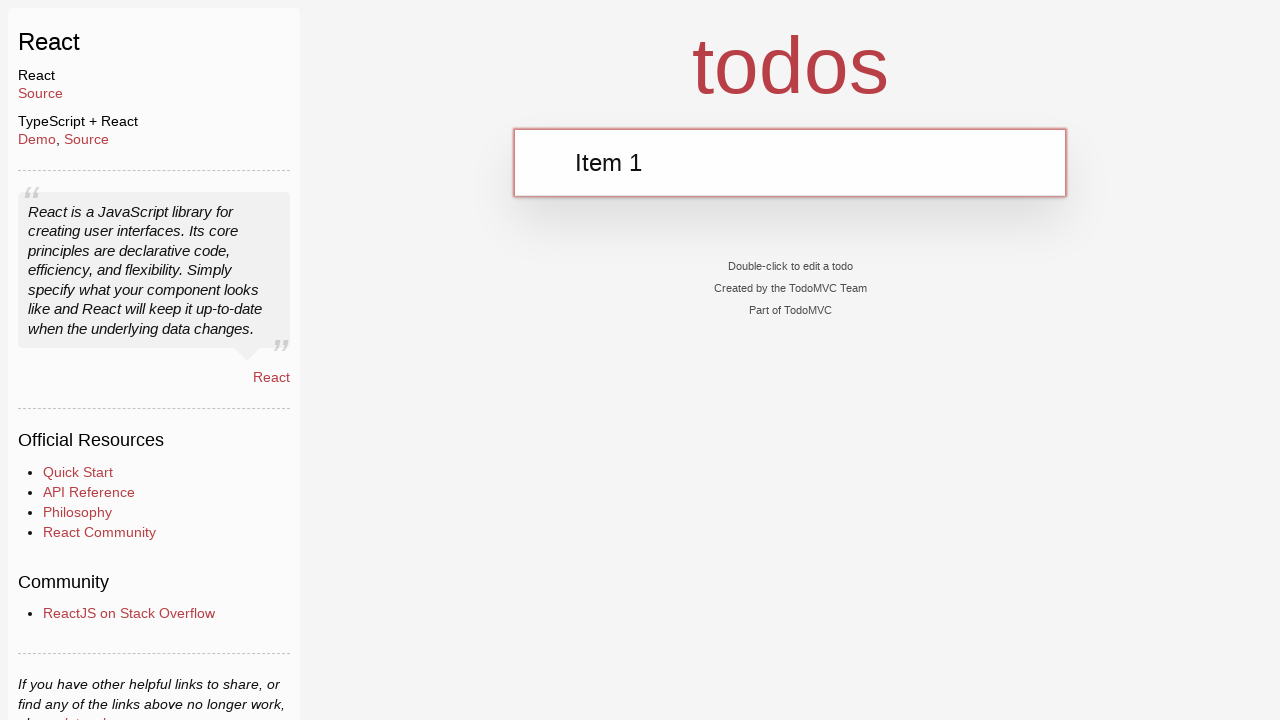

Pressed Enter to add the todo item on input.new-todo[data-testid='text-input']
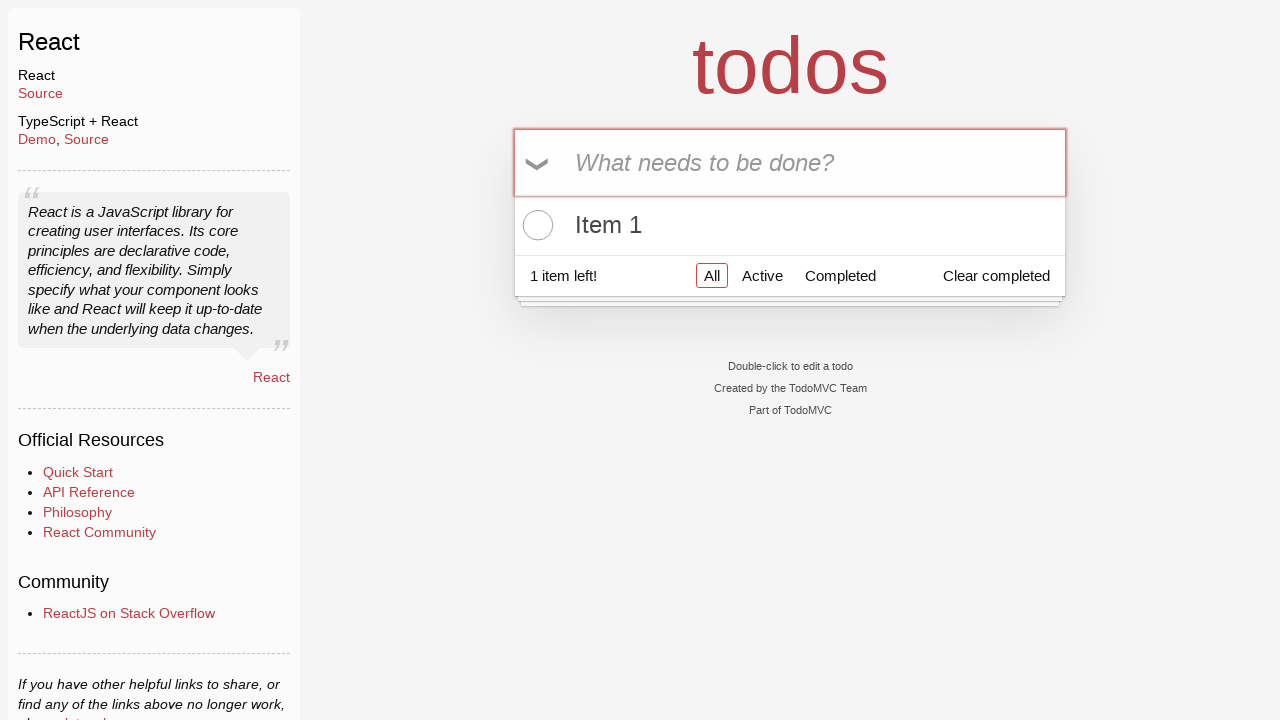

Clicked toggle to mark item as completed at (535, 225) on input.toggle[data-testid='todo-item-toggle']
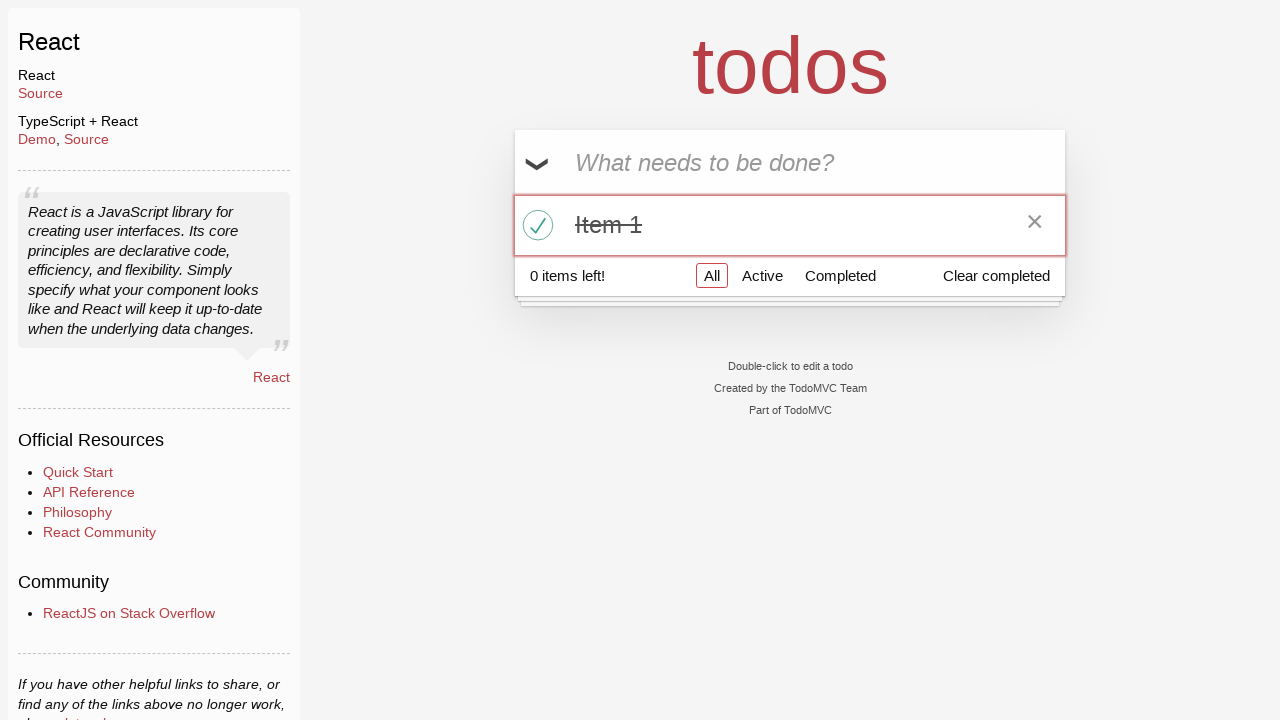

Clicked toggle to unmark item as incomplete at (535, 225) on input.toggle[data-testid='todo-item-toggle']
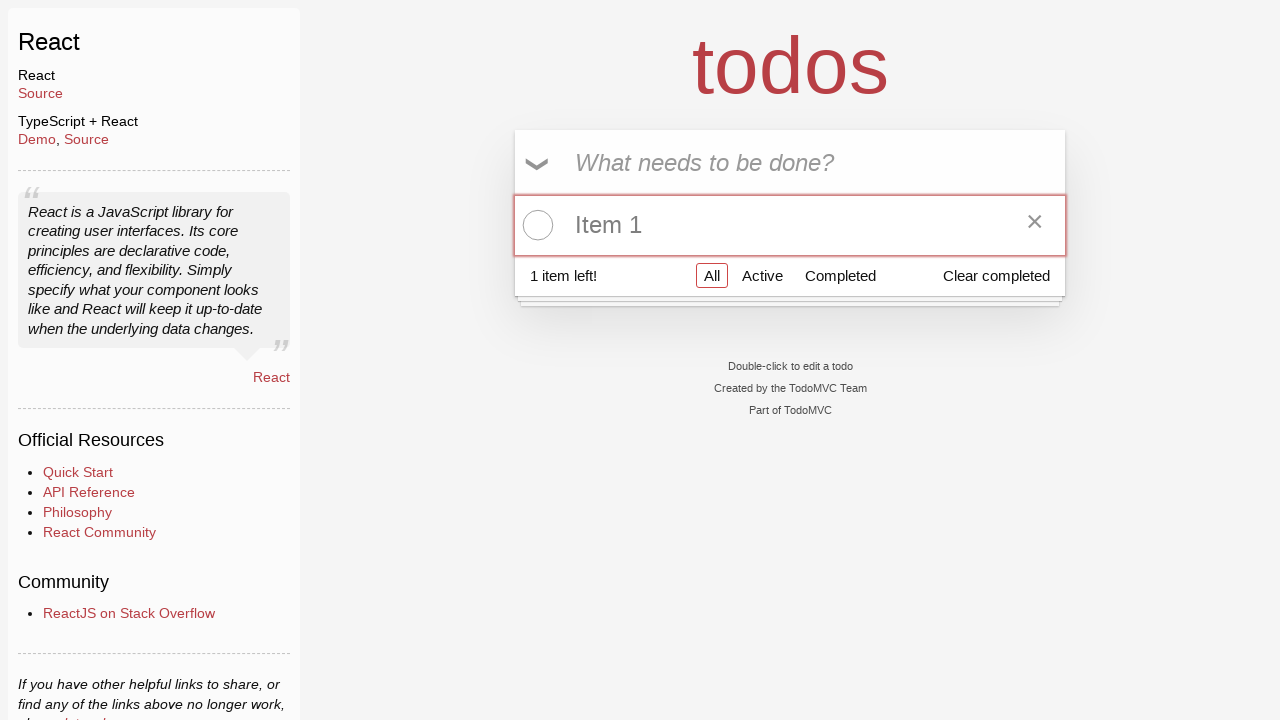

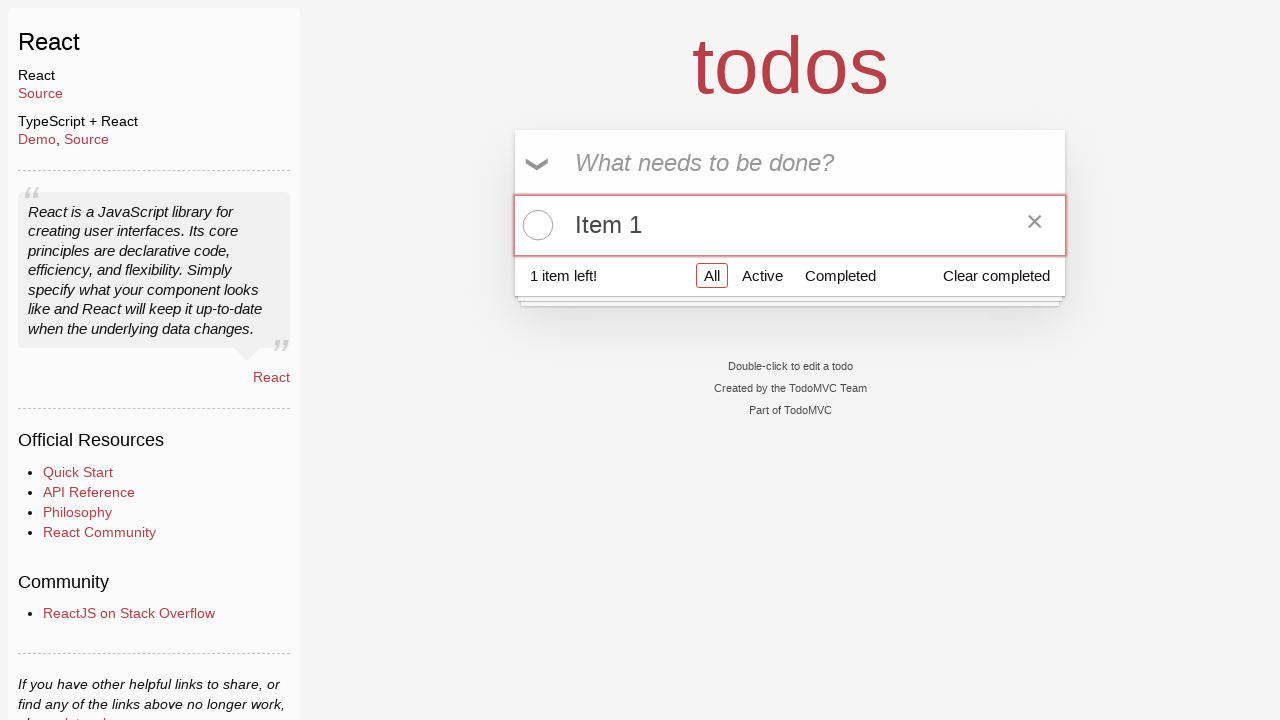